Tests un-marking todo items as complete by unchecking the checkbox

Starting URL: https://demo.playwright.dev/todomvc

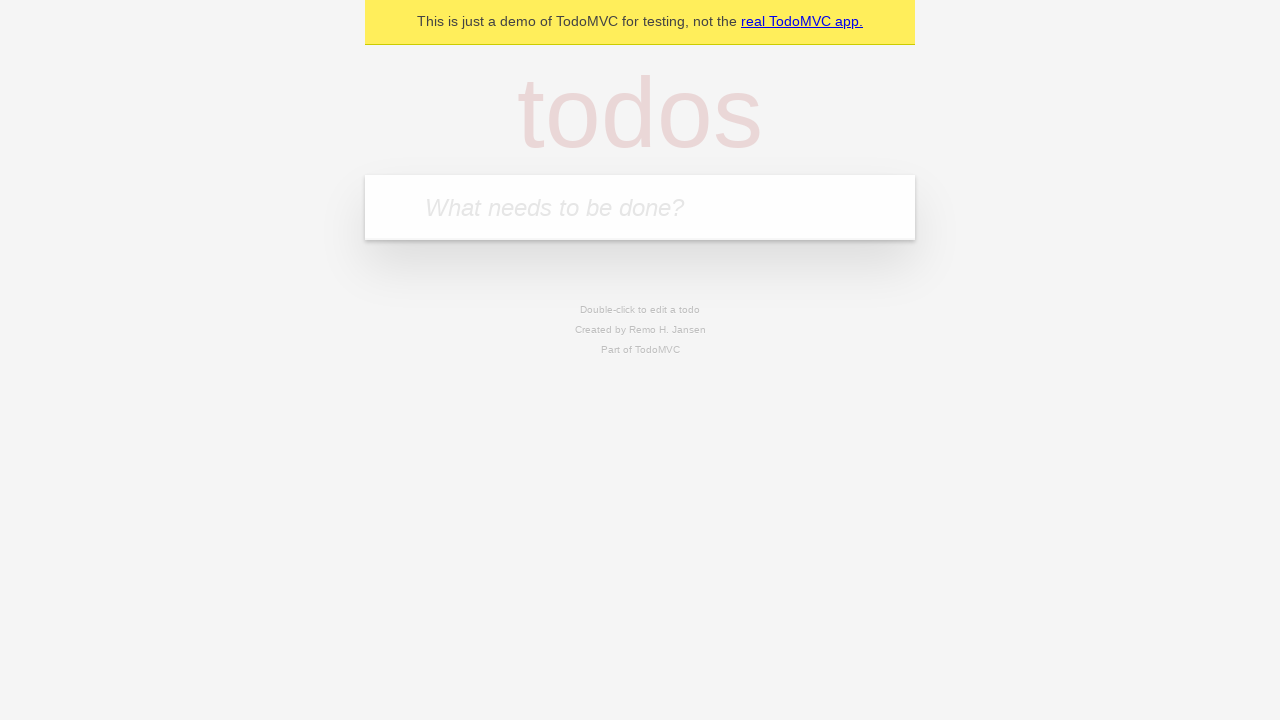

Filled todo input with 'buy some cheese' on internal:attr=[placeholder="What needs to be done?"i]
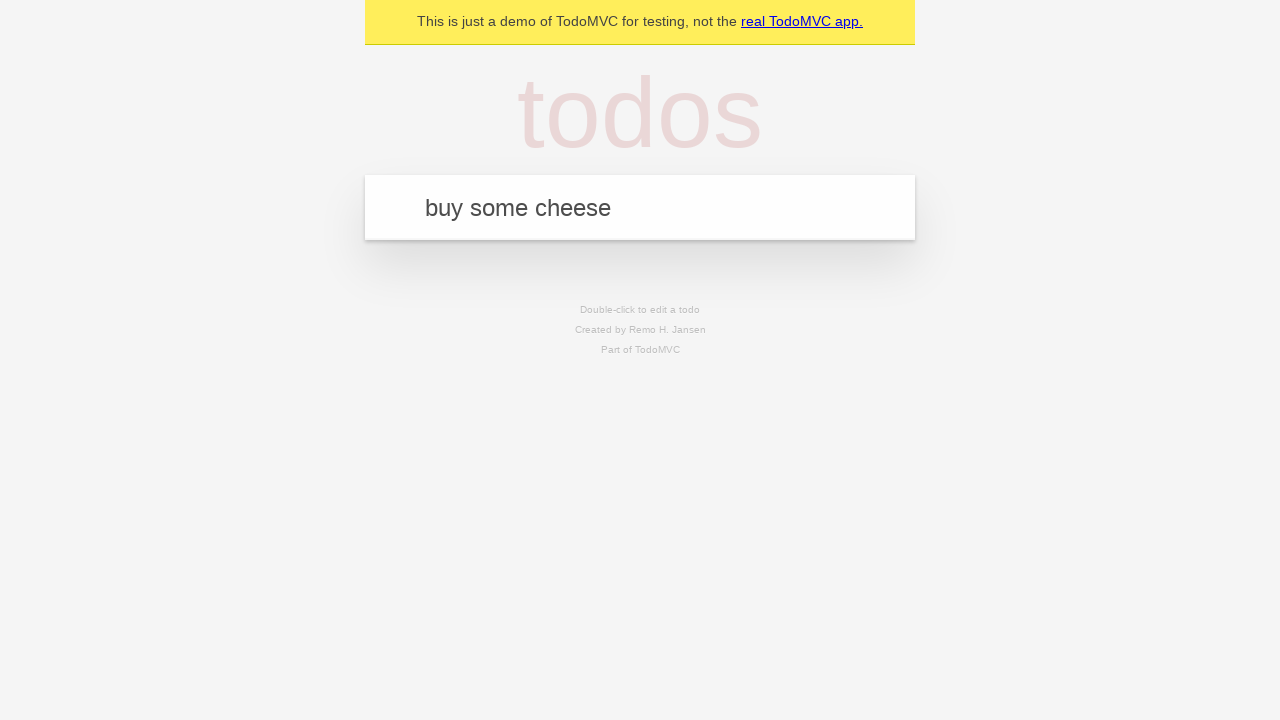

Pressed Enter to create todo item 'buy some cheese' on internal:attr=[placeholder="What needs to be done?"i]
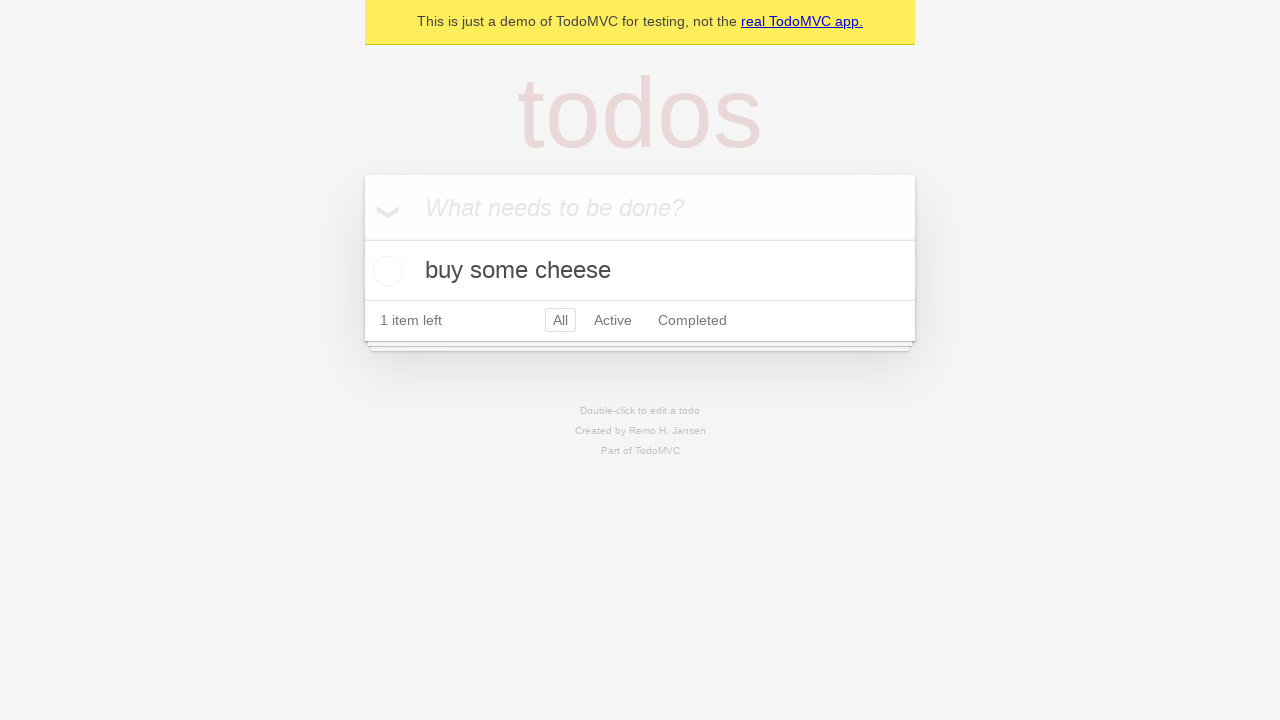

Filled todo input with 'feed the cat' on internal:attr=[placeholder="What needs to be done?"i]
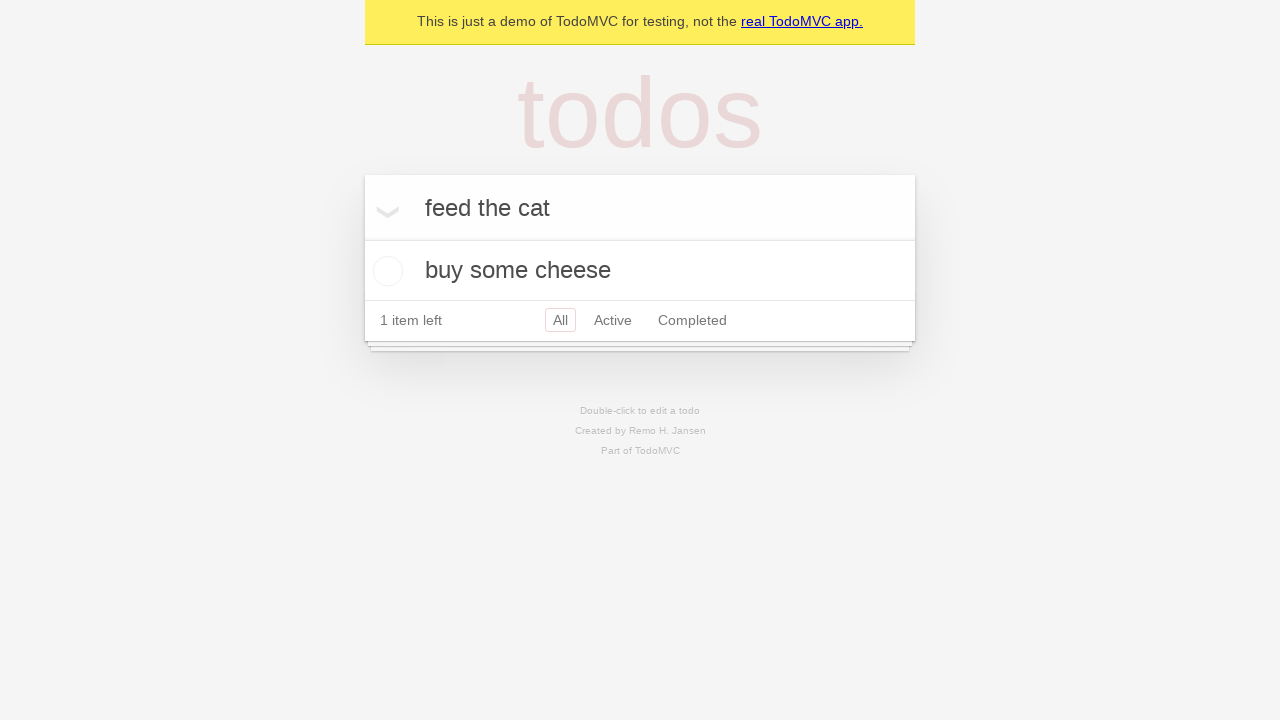

Pressed Enter to create todo item 'feed the cat' on internal:attr=[placeholder="What needs to be done?"i]
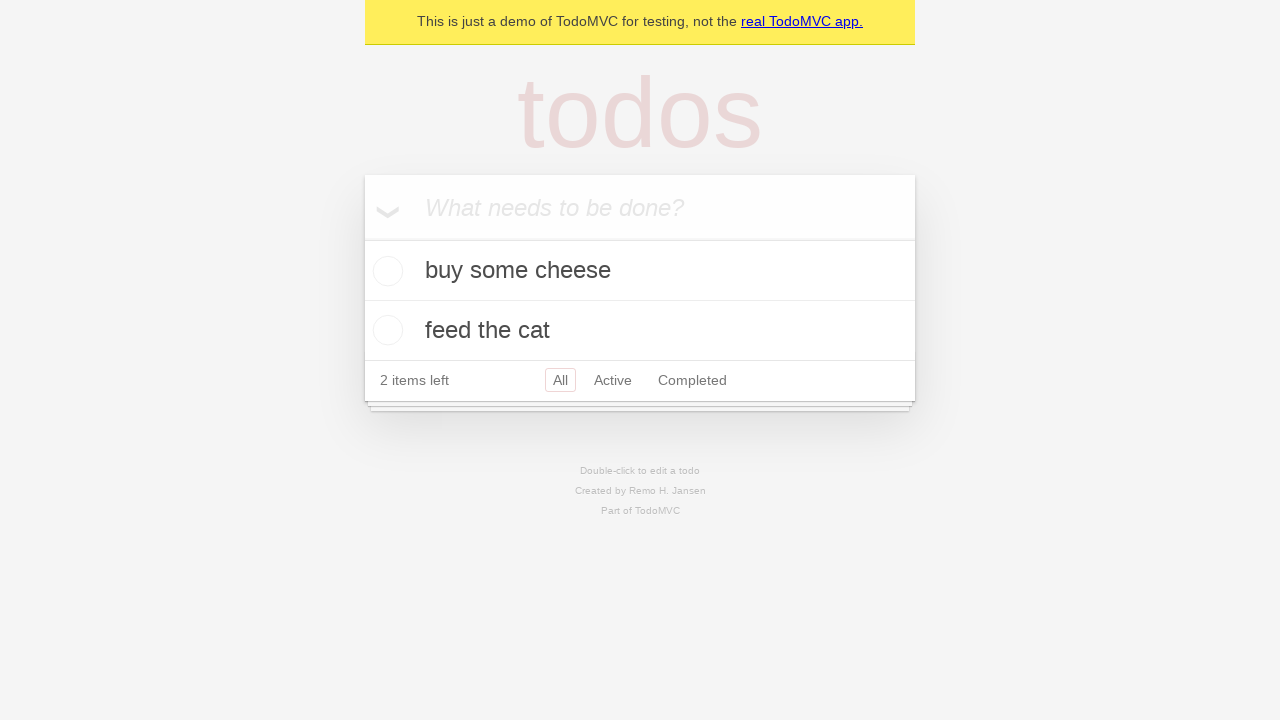

Waited for second todo item to load
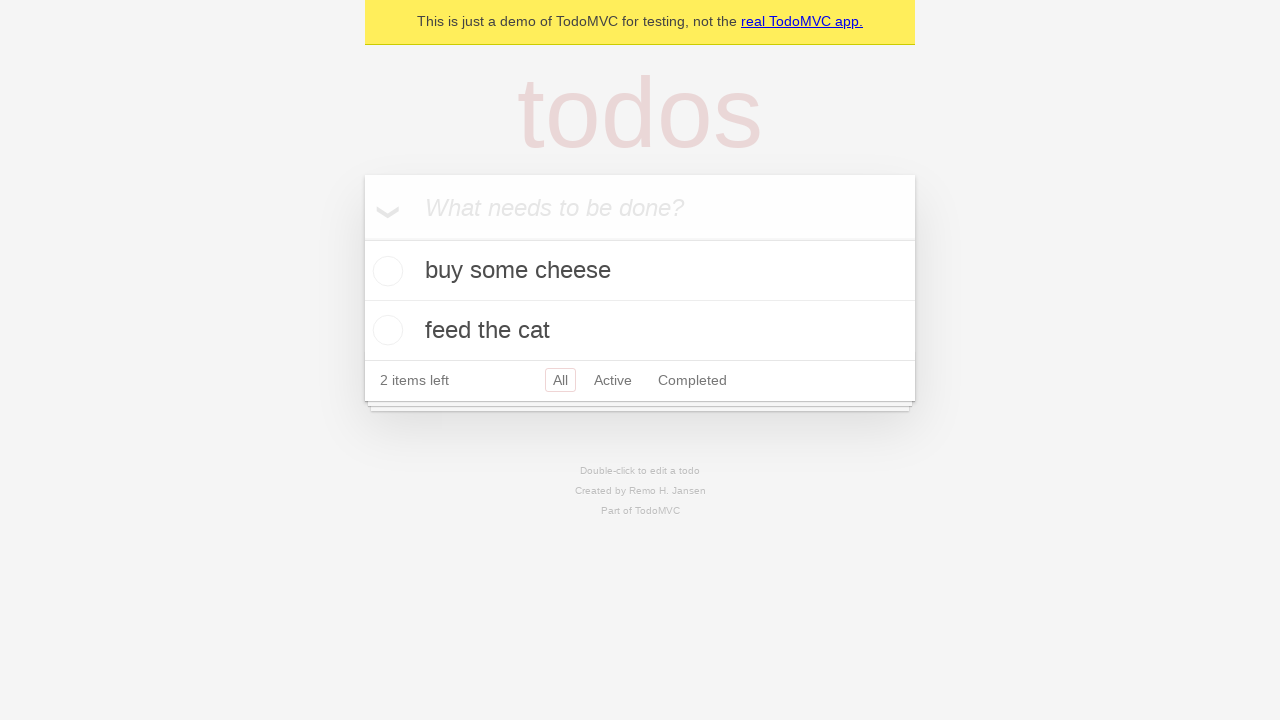

Marked first todo item as complete by checking checkbox at (385, 271) on [data-testid='todo-item'] >> nth=0 >> internal:role=checkbox
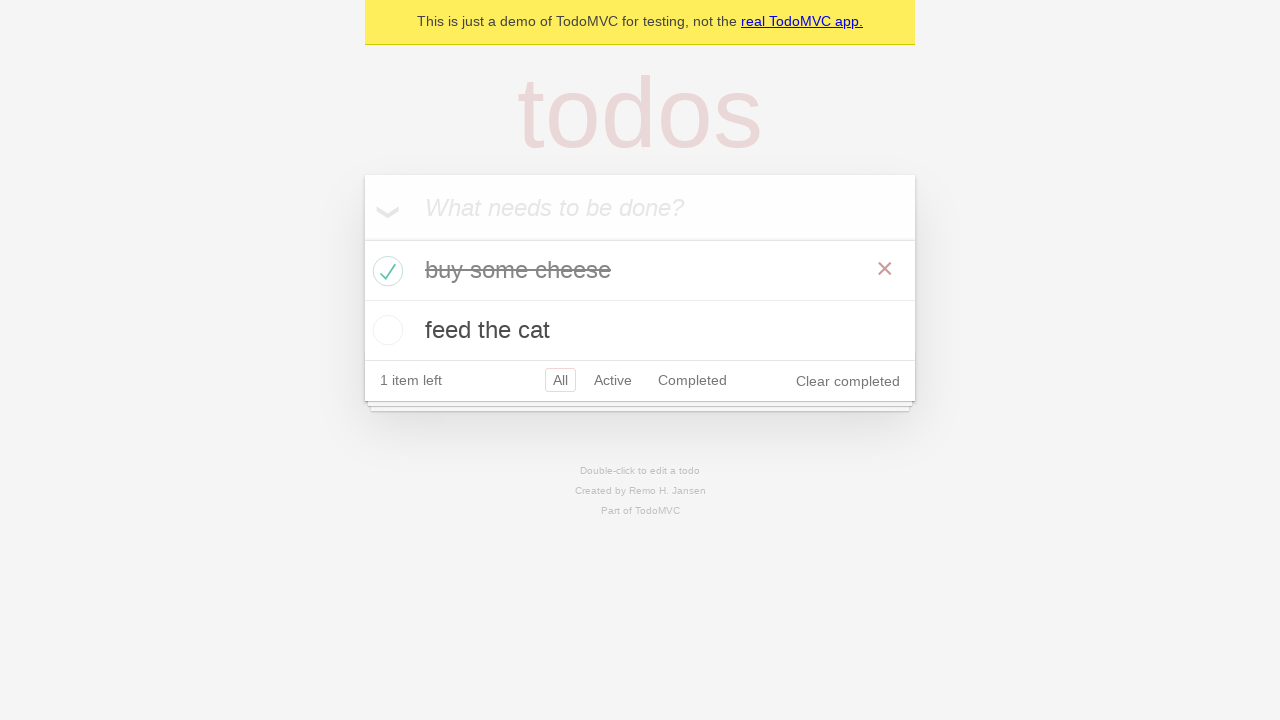

Unmarked first todo item as complete by unchecking checkbox at (385, 271) on [data-testid='todo-item'] >> nth=0 >> internal:role=checkbox
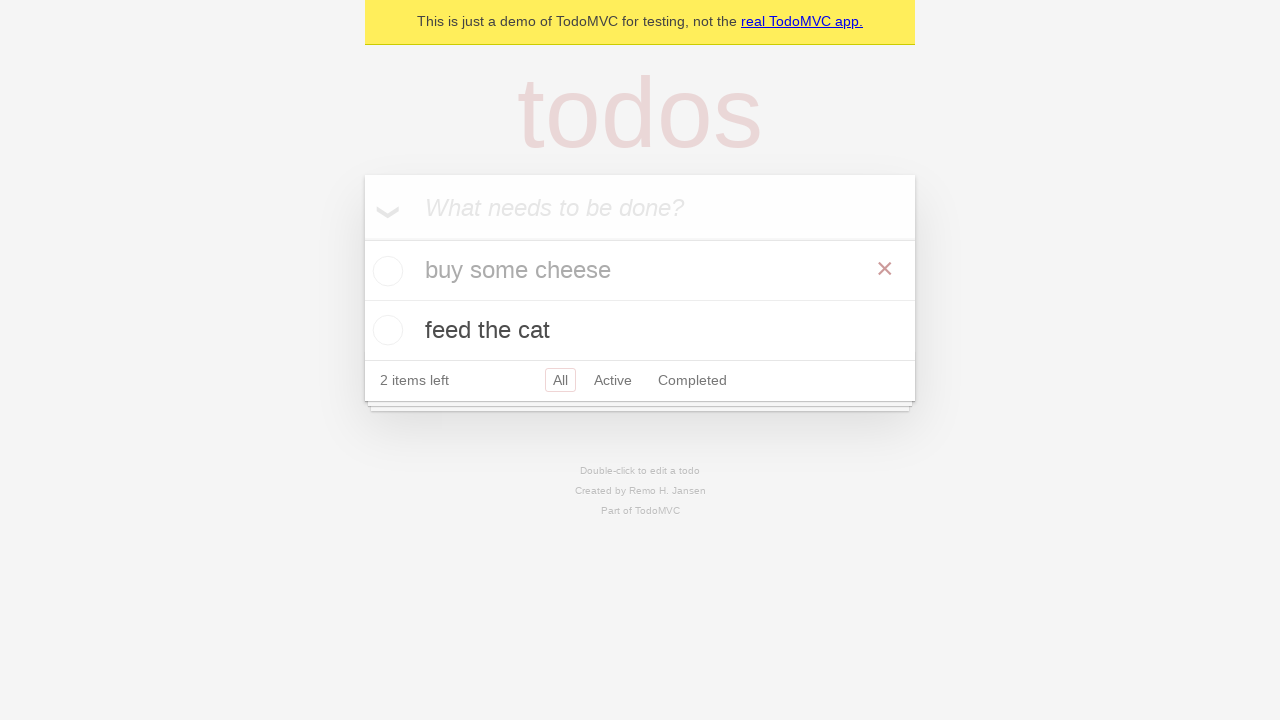

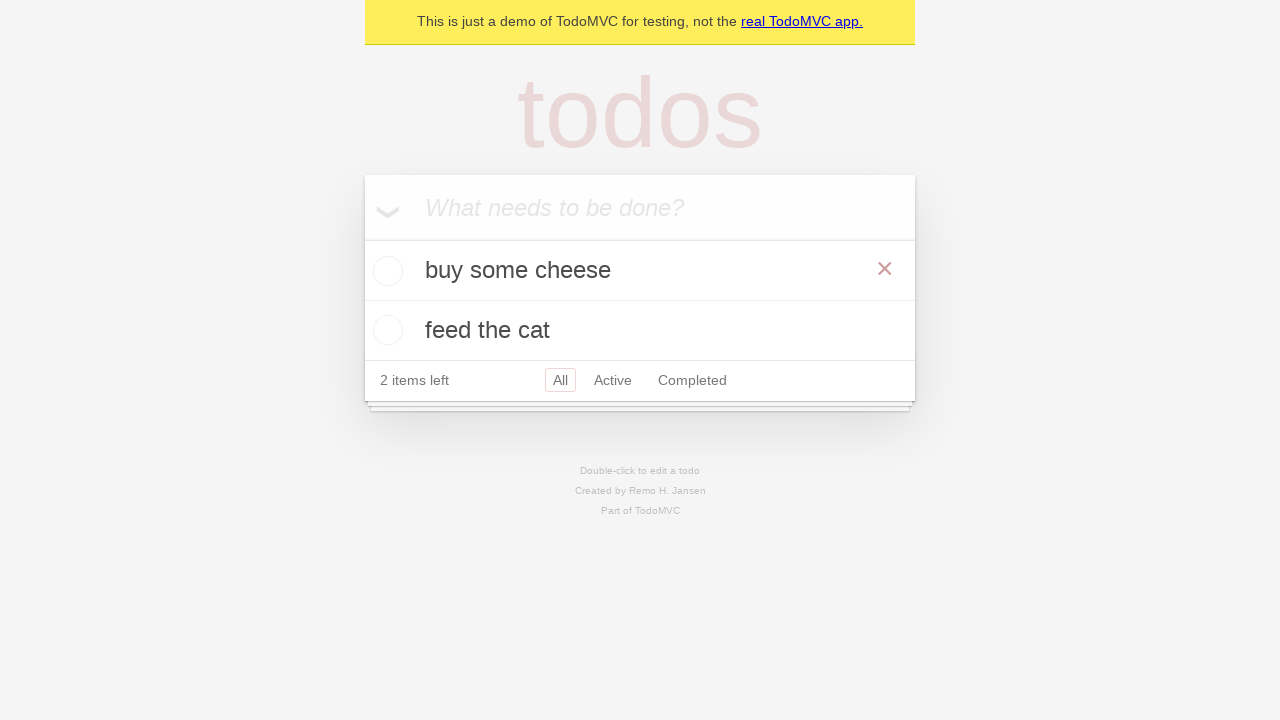